Tests TodoMVC application by adding multiple todo items and navigating between Active and Completed filter views

Starting URL: https://demo.playwright.dev/todomvc/#/

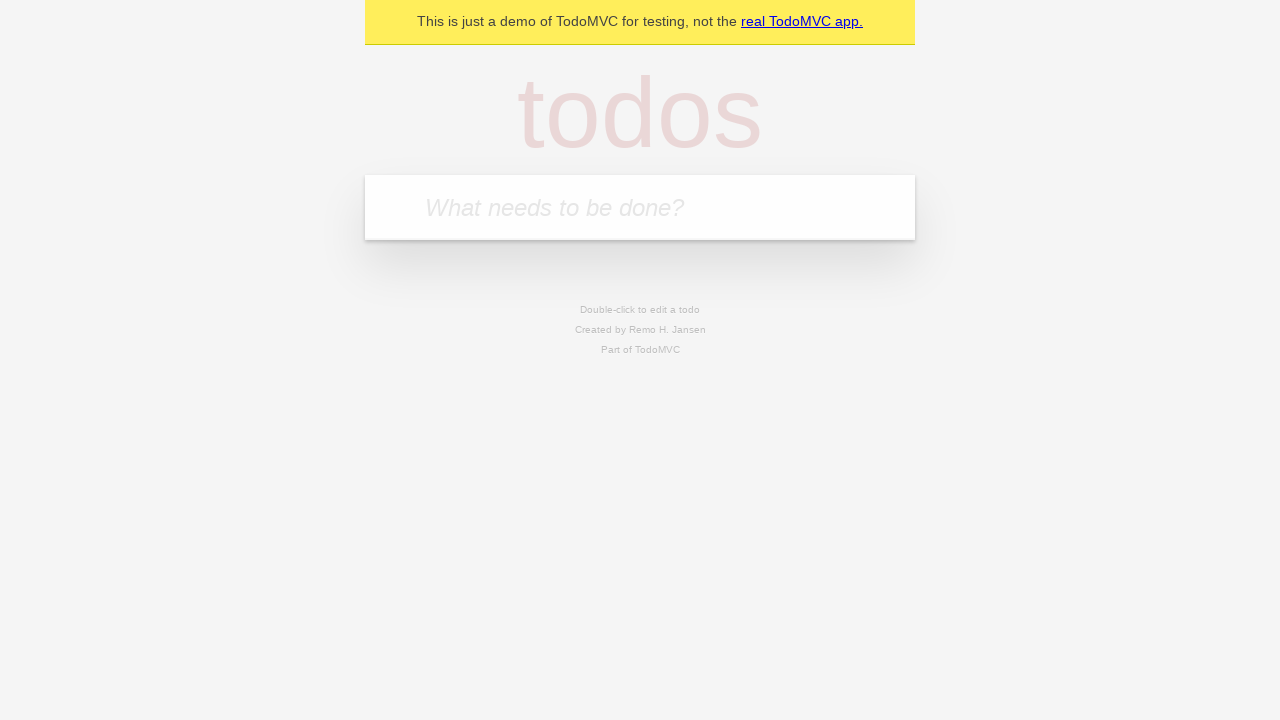

Clicked on todo input field at (640, 207) on internal:attr=[placeholder="What needs to be done?"i]
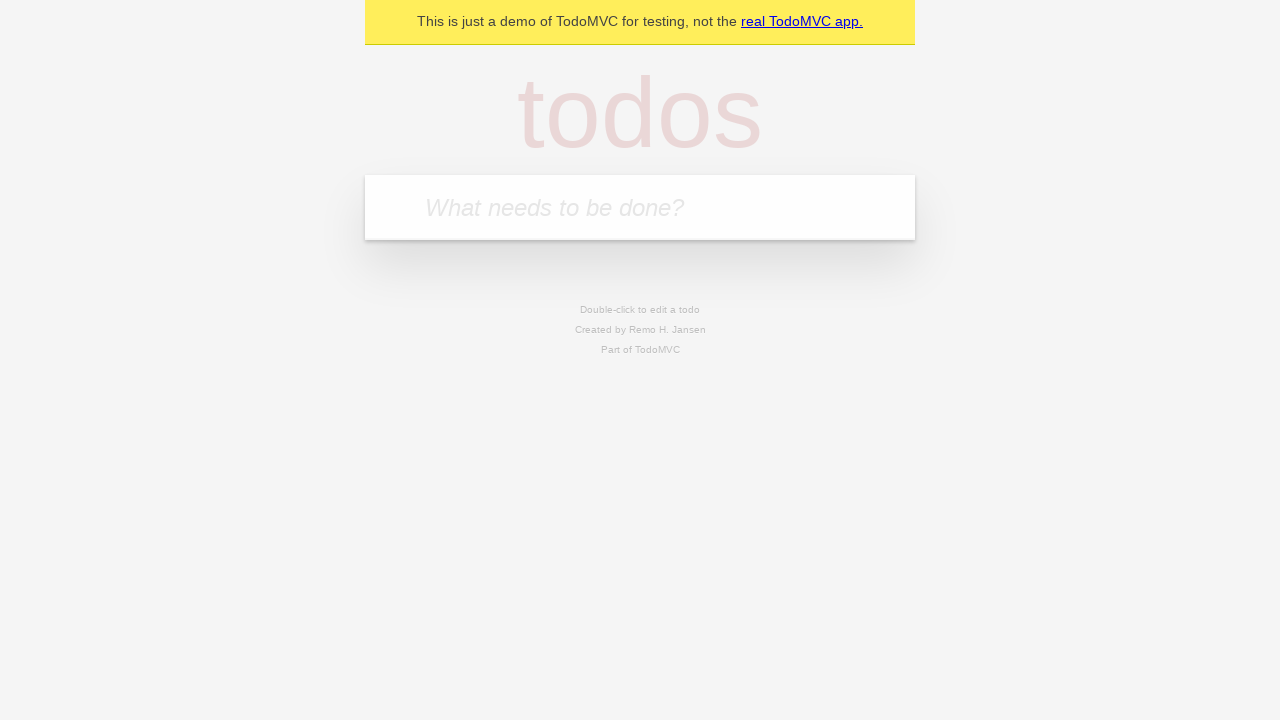

Filled input field with 'hi' on internal:attr=[placeholder="What needs to be done?"i]
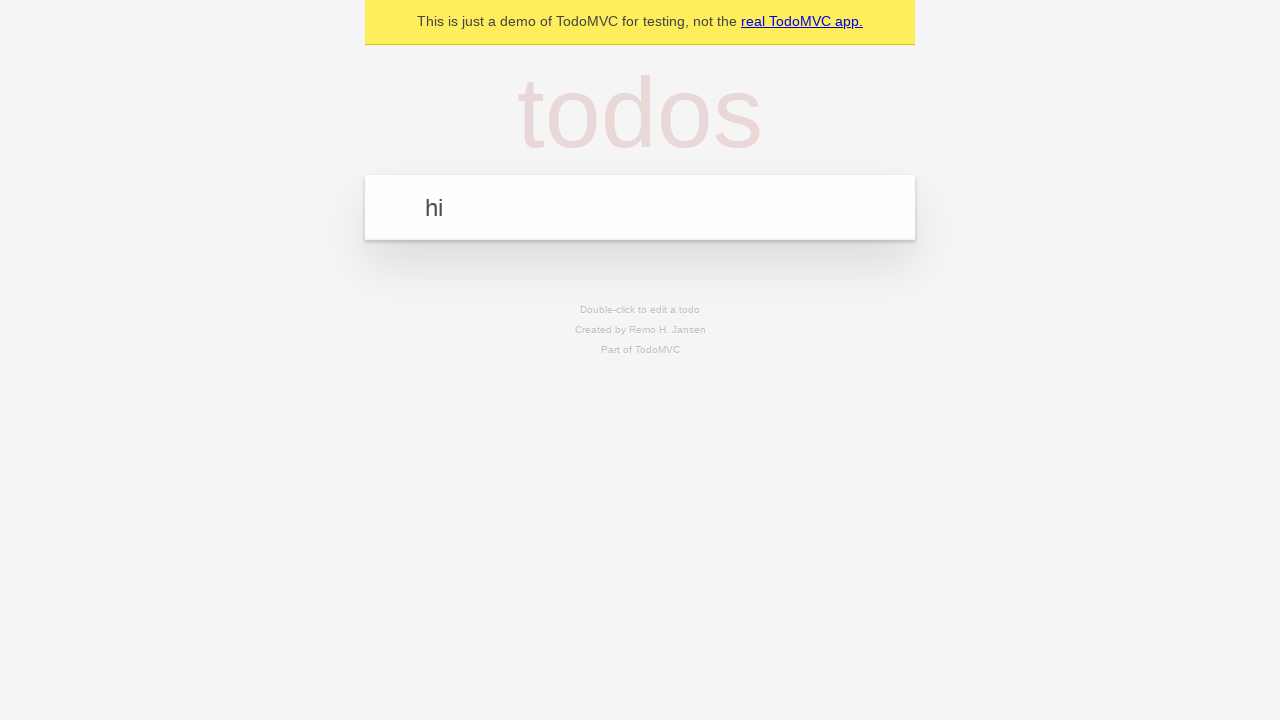

Pressed Enter to add first todo item 'hi' on internal:attr=[placeholder="What needs to be done?"i]
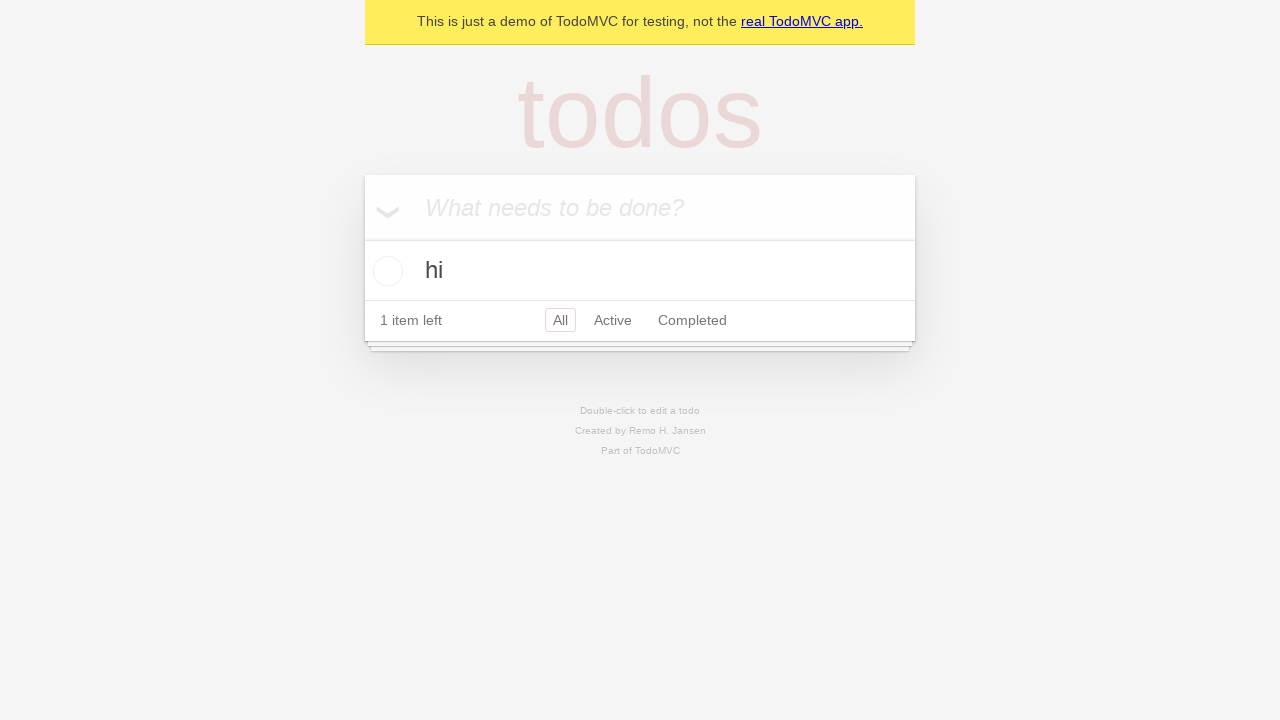

Filled input field with 'hello' on internal:attr=[placeholder="What needs to be done?"i]
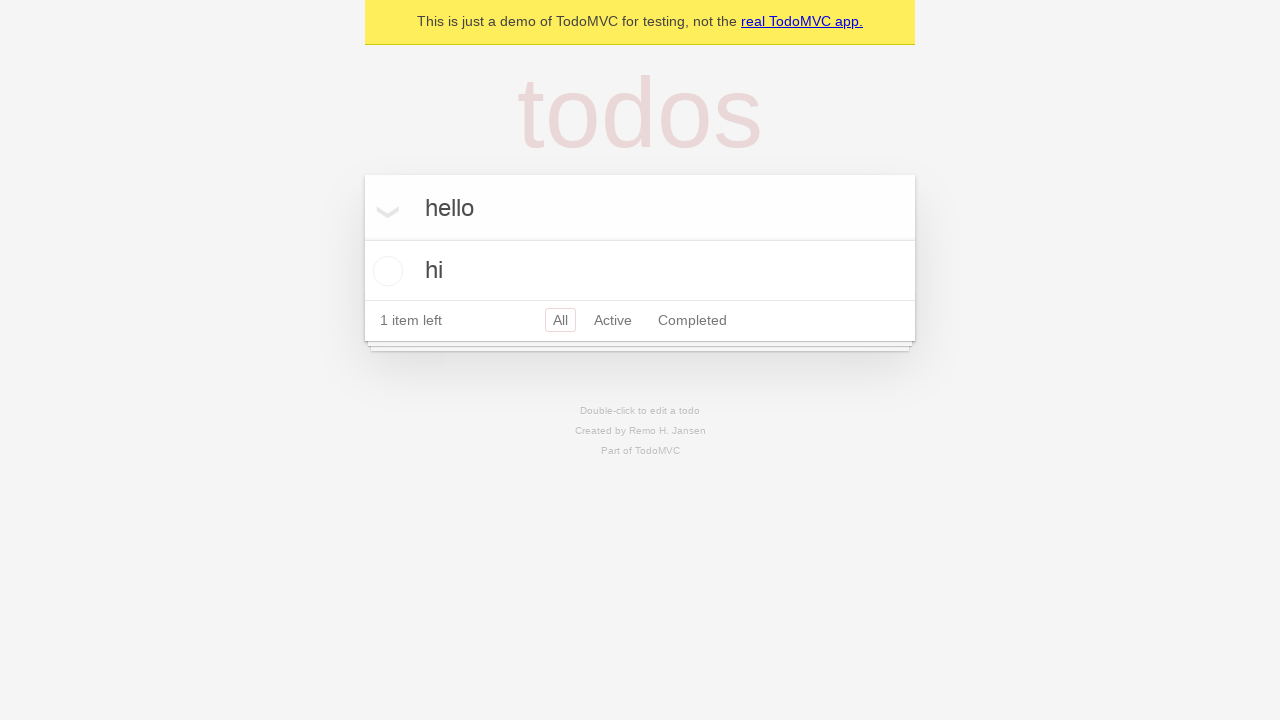

Pressed Enter to add second todo item 'hello' on internal:attr=[placeholder="What needs to be done?"i]
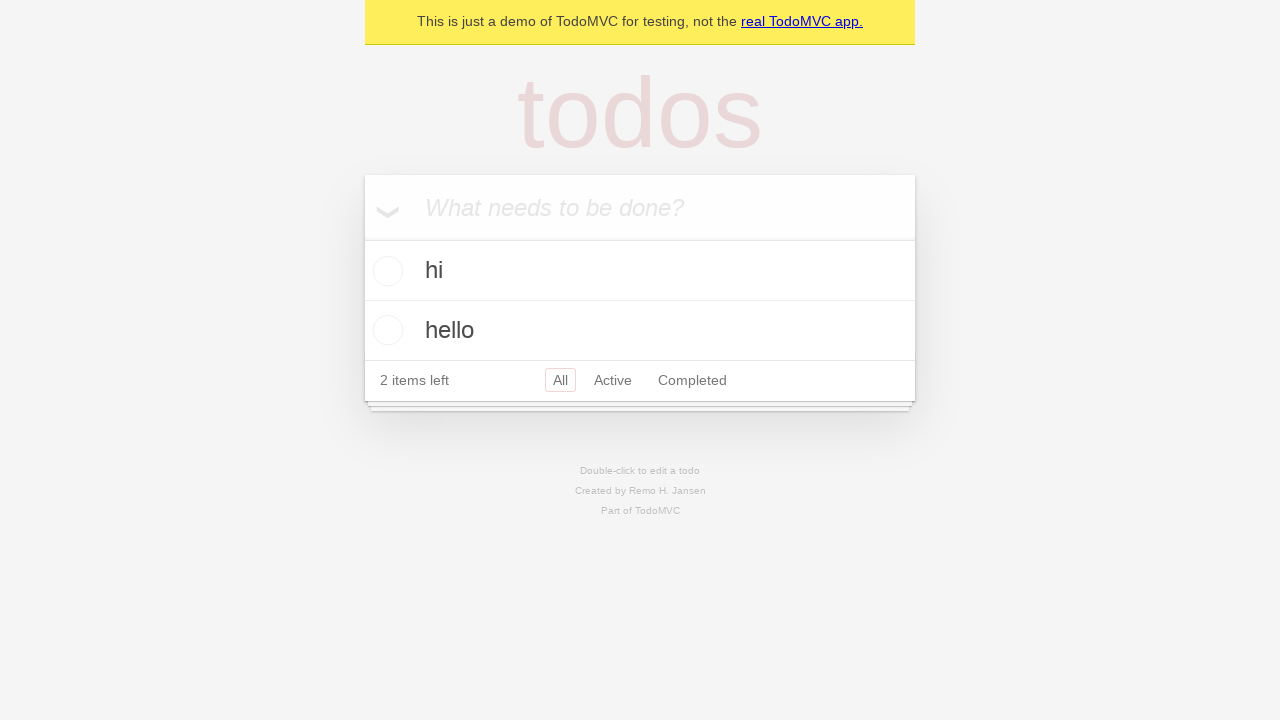

Pressed CapsLock key on internal:attr=[placeholder="What needs to be done?"i]
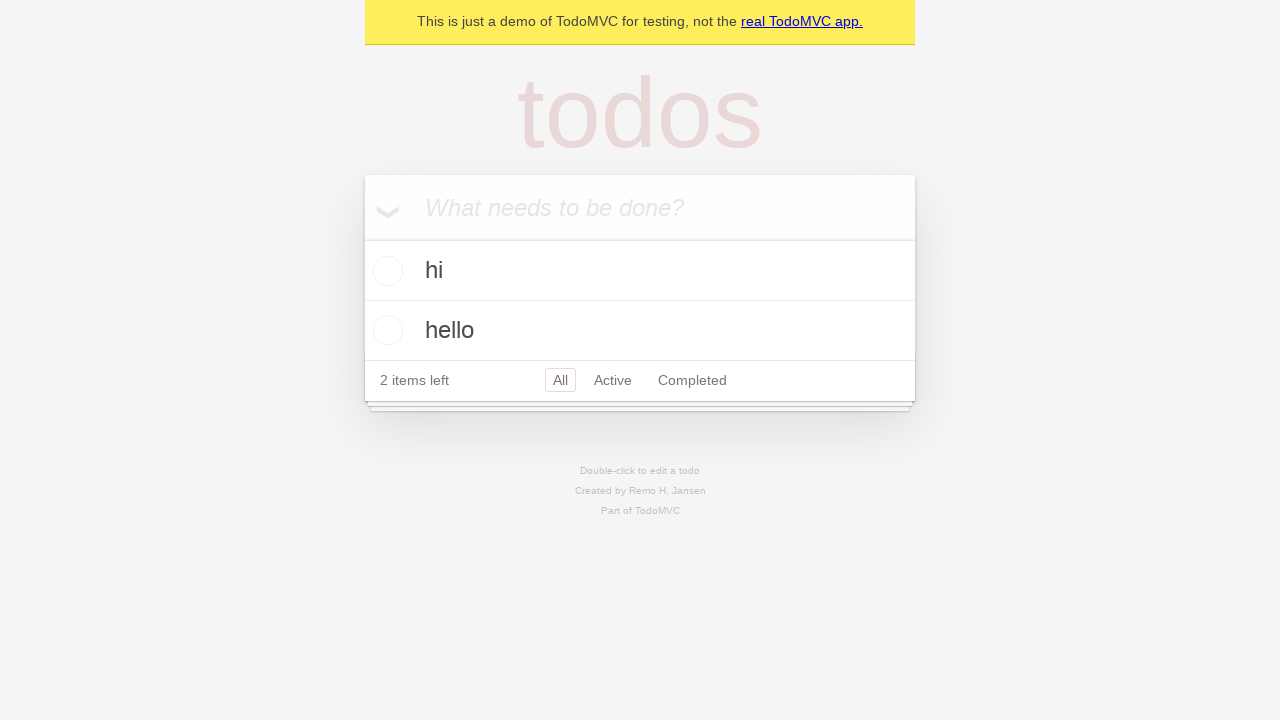

Filled input field with 'Hi' on internal:attr=[placeholder="What needs to be done?"i]
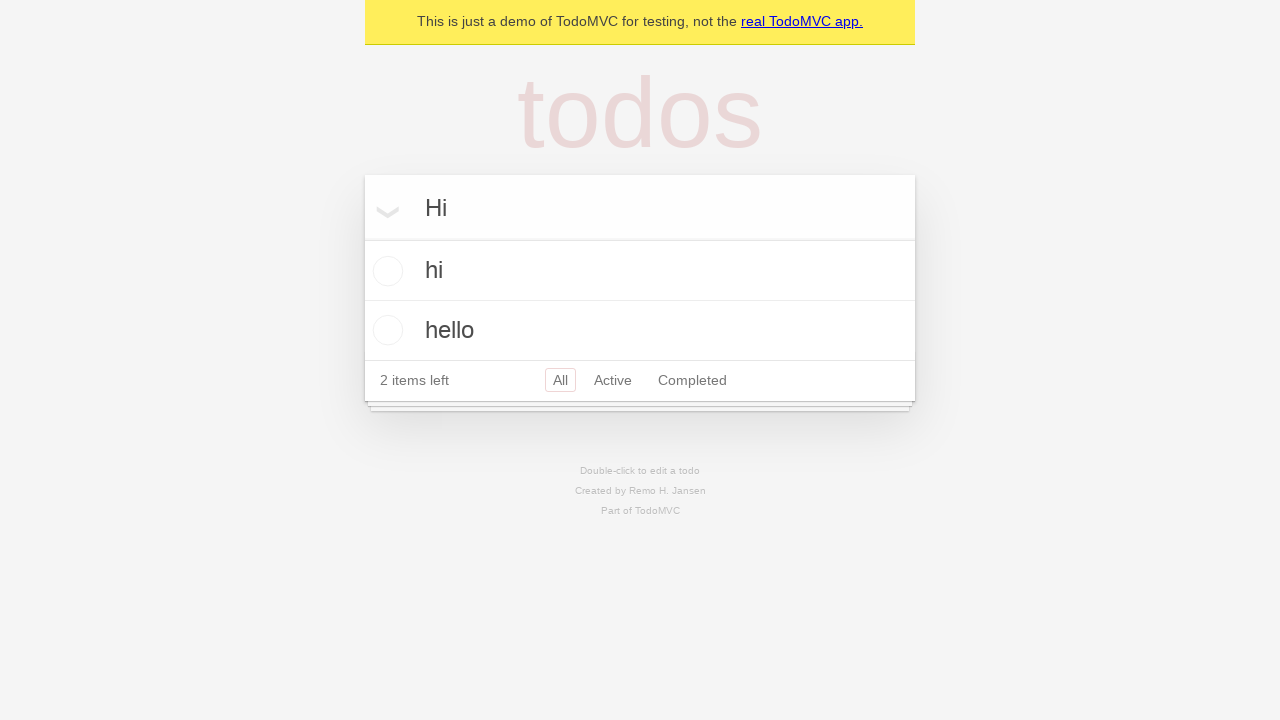

Pressed Enter to add third todo item 'Hi' on internal:attr=[placeholder="What needs to be done?"i]
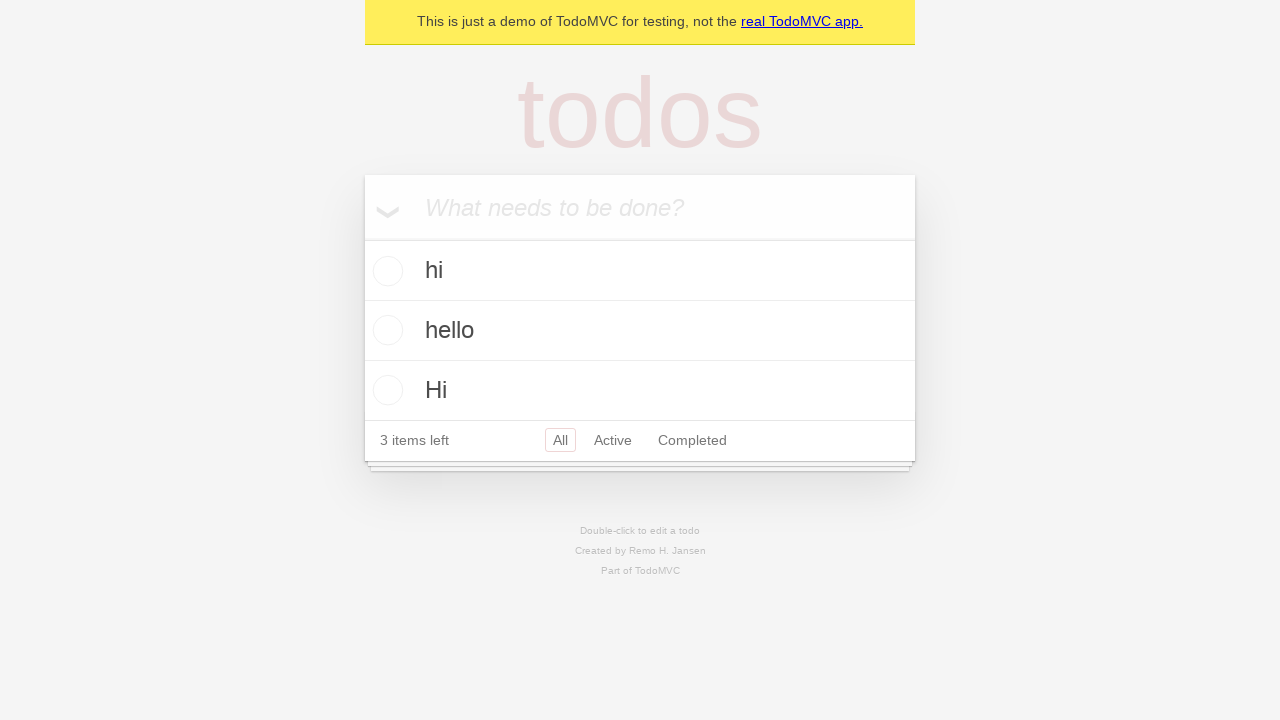

Navigated to Active filter view at (613, 440) on internal:role=link[name="Active"i]
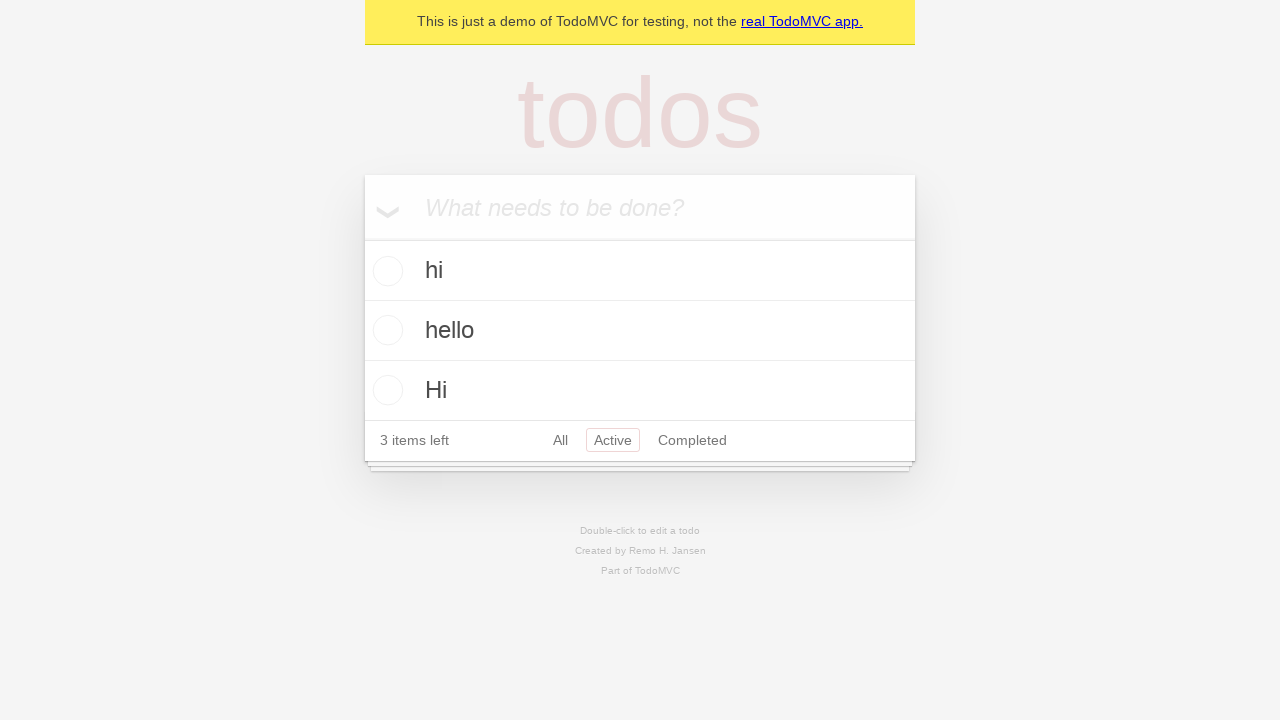

Navigated to Completed filter view at (692, 440) on internal:role=link[name="Completed"i]
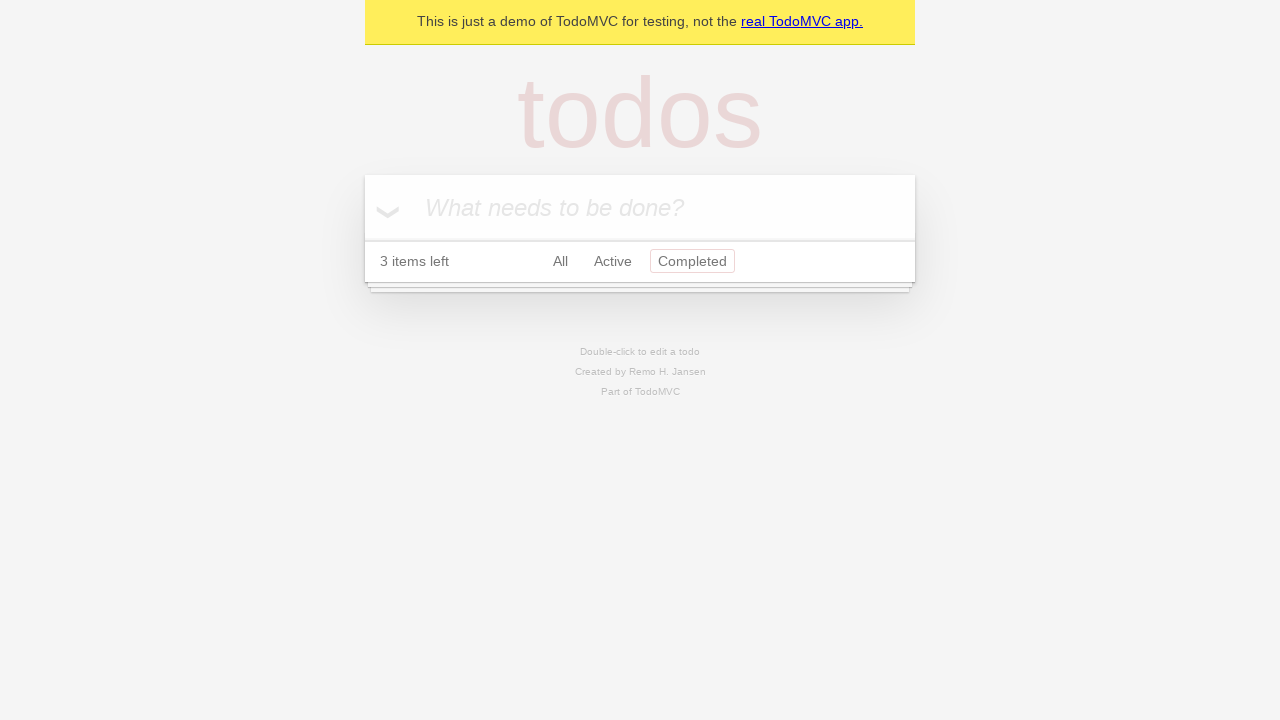

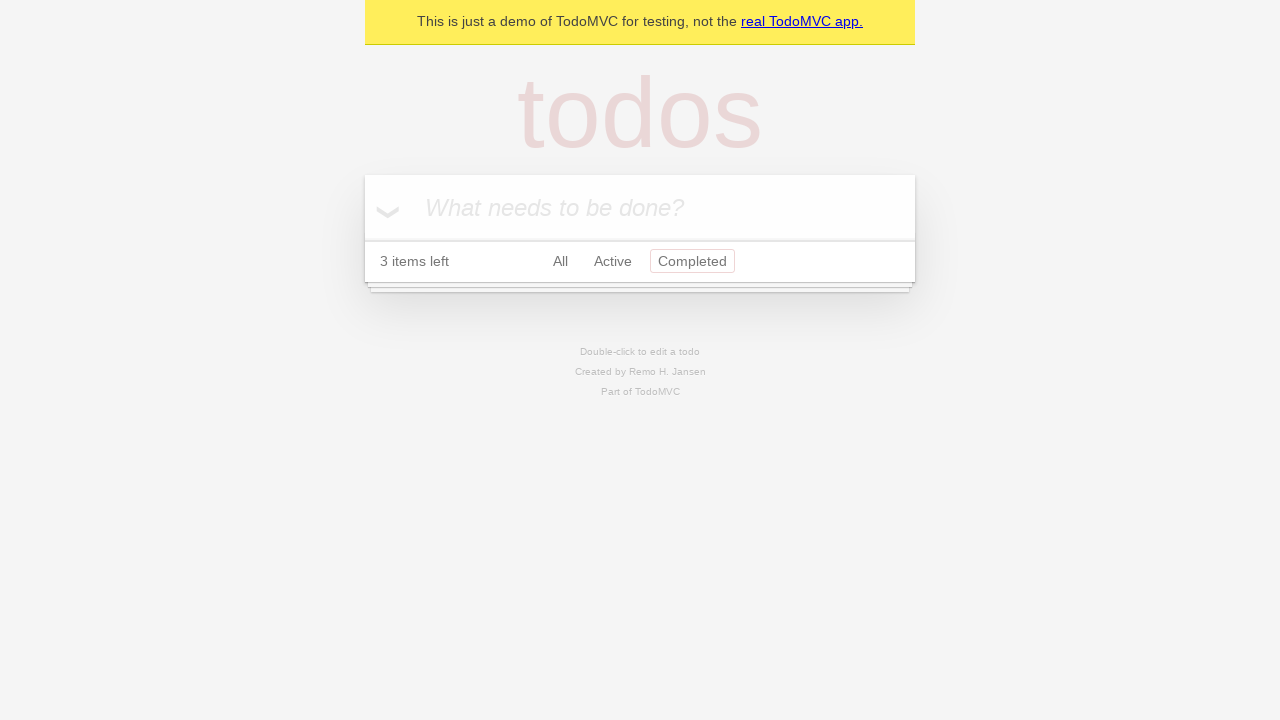